Tests autocomplete/auto-suggestion functionality by typing a partial country name, selecting a suggestion from the dropdown, submitting the form, and verifying the result.

Starting URL: https://testcenter.techproeducation.com/index.php?page=autocomplete

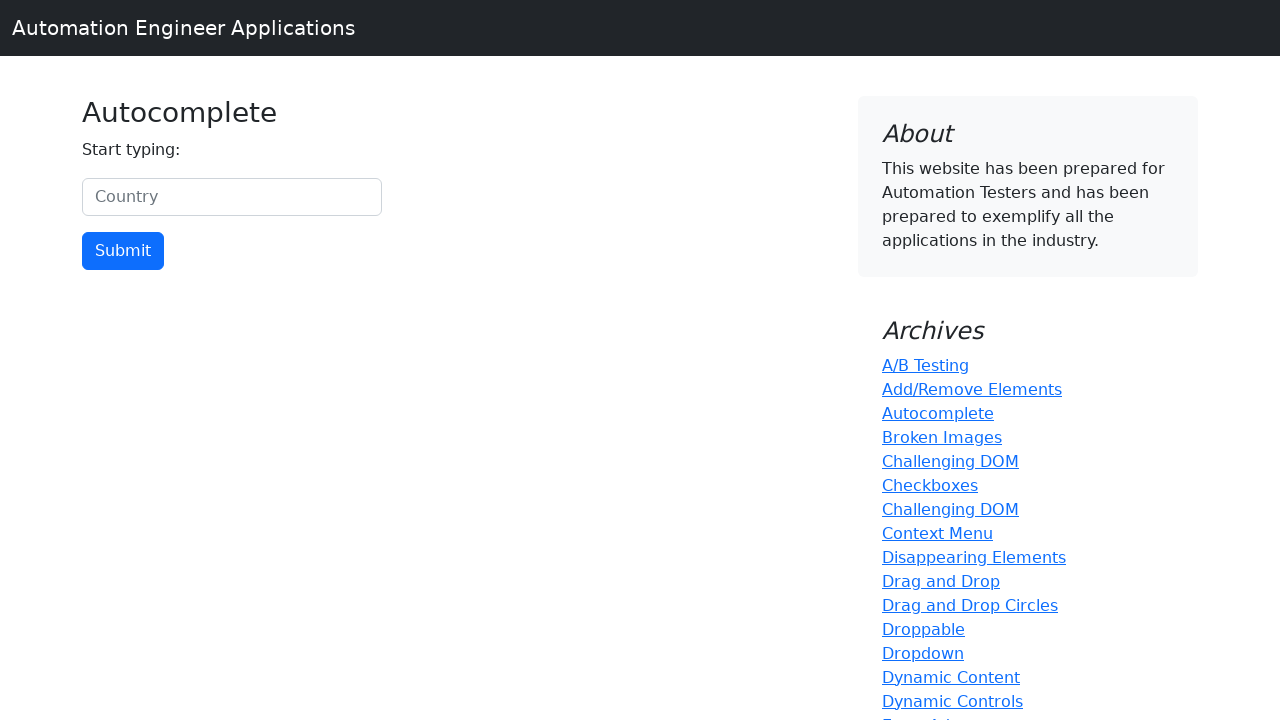

Typed 'uni' in the autocomplete input field on #myCountry
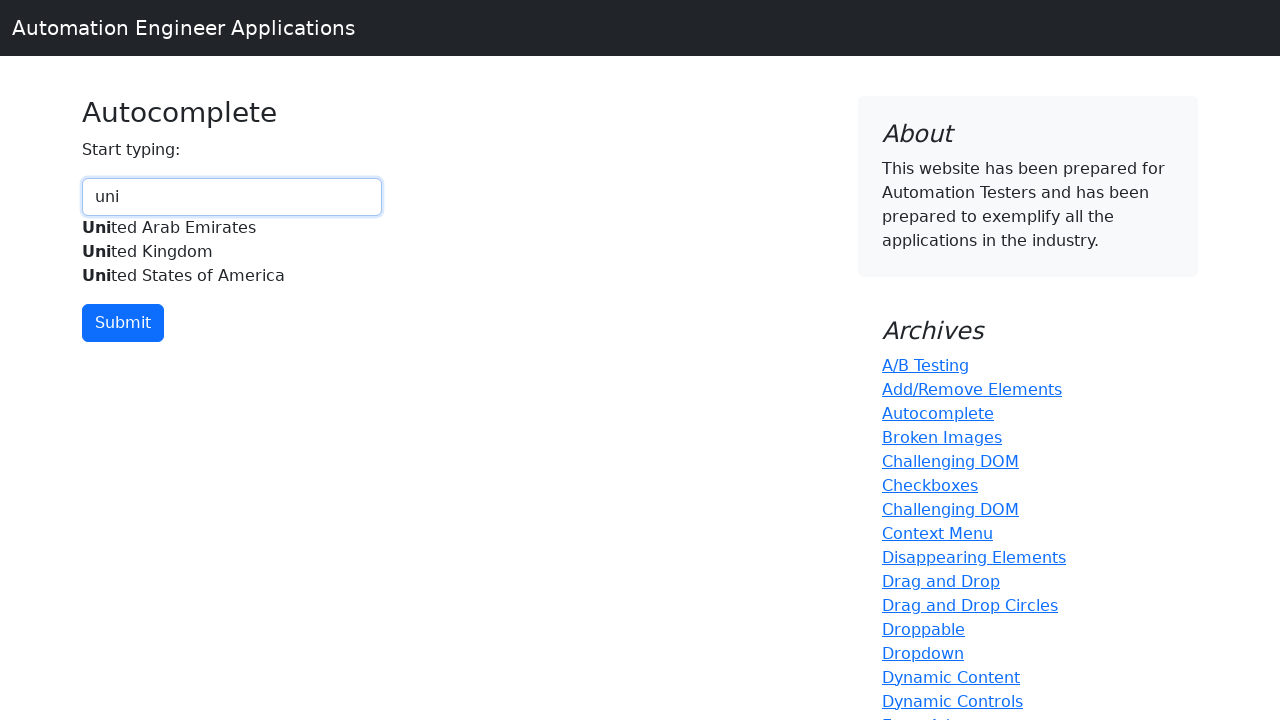

Selected 'United Kingdom' from the autocomplete dropdown suggestions at (232, 252) on xpath=//div[.='United Kingdom']
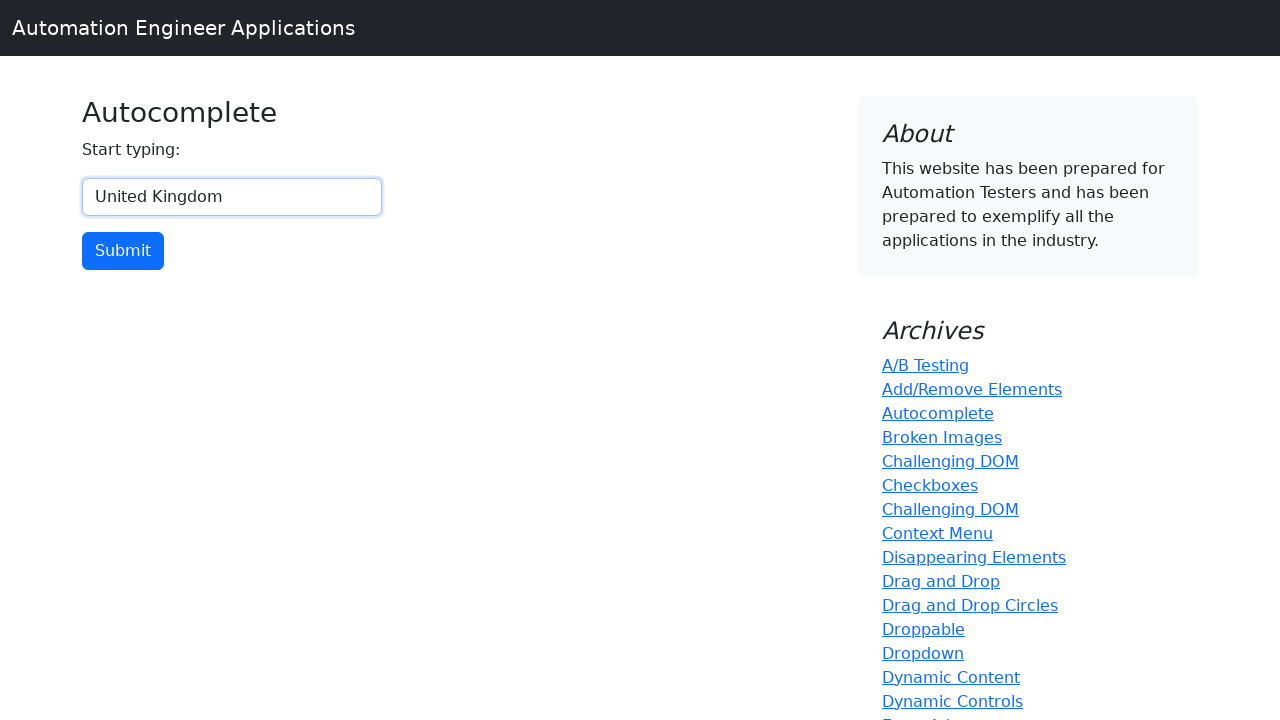

Clicked the submit button to submit the form at (123, 251) on input[type='button']
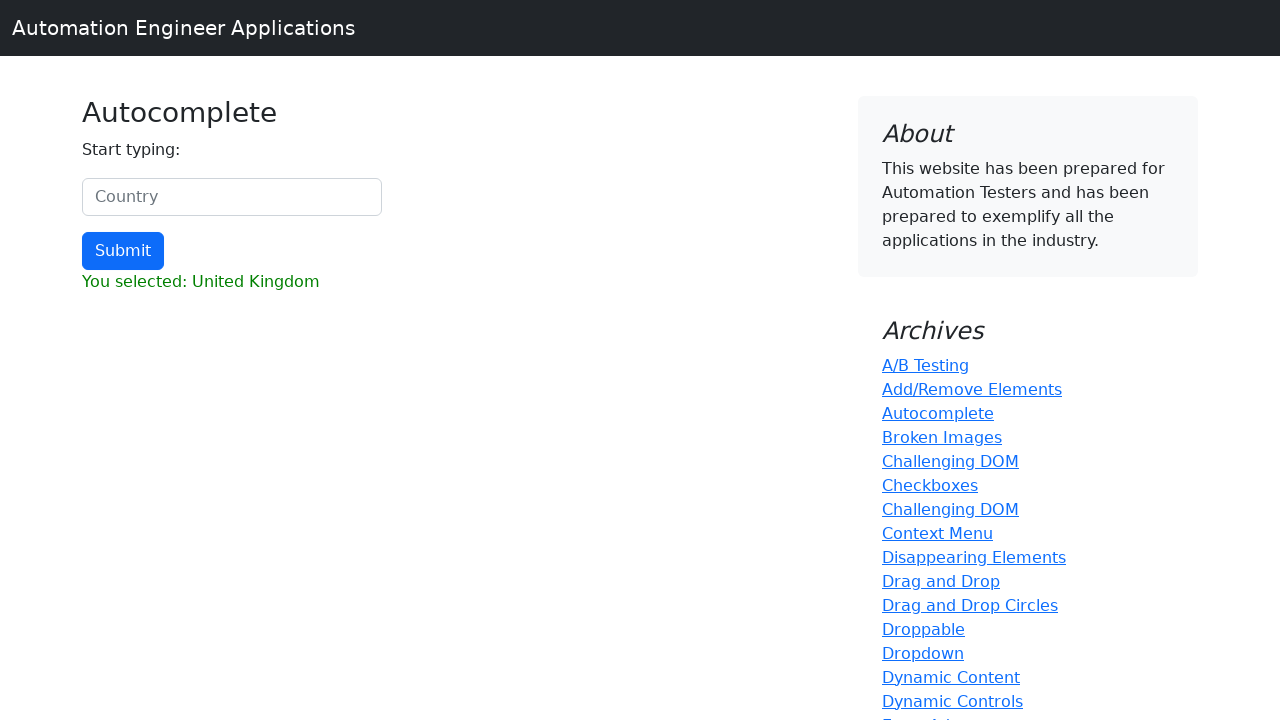

Result element loaded after form submission
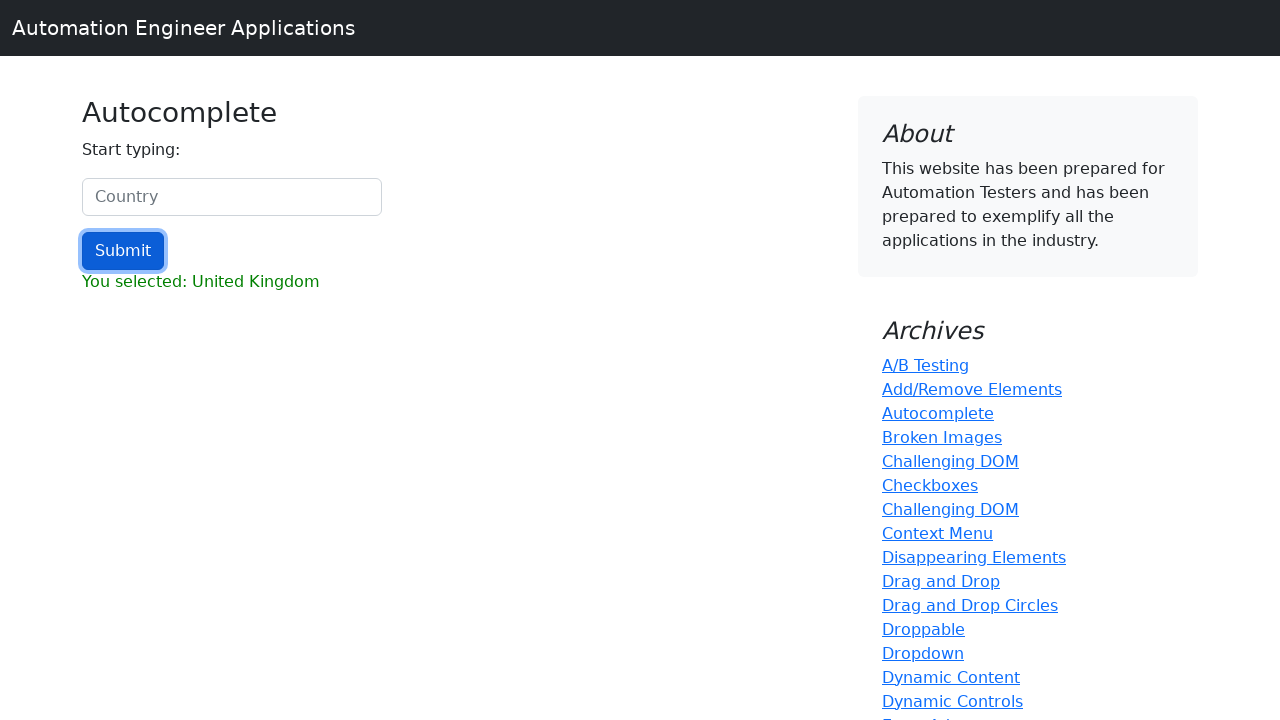

Retrieved result text content
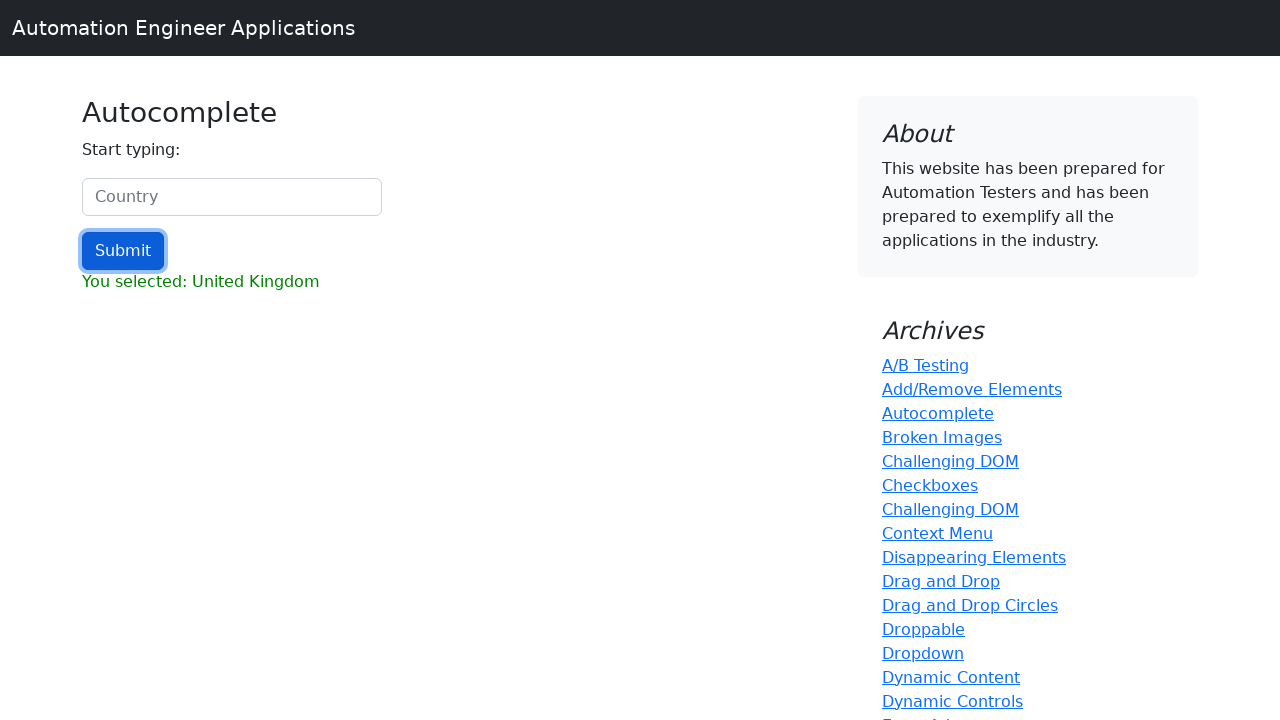

Verified that 'United Kingdom' is present in the result
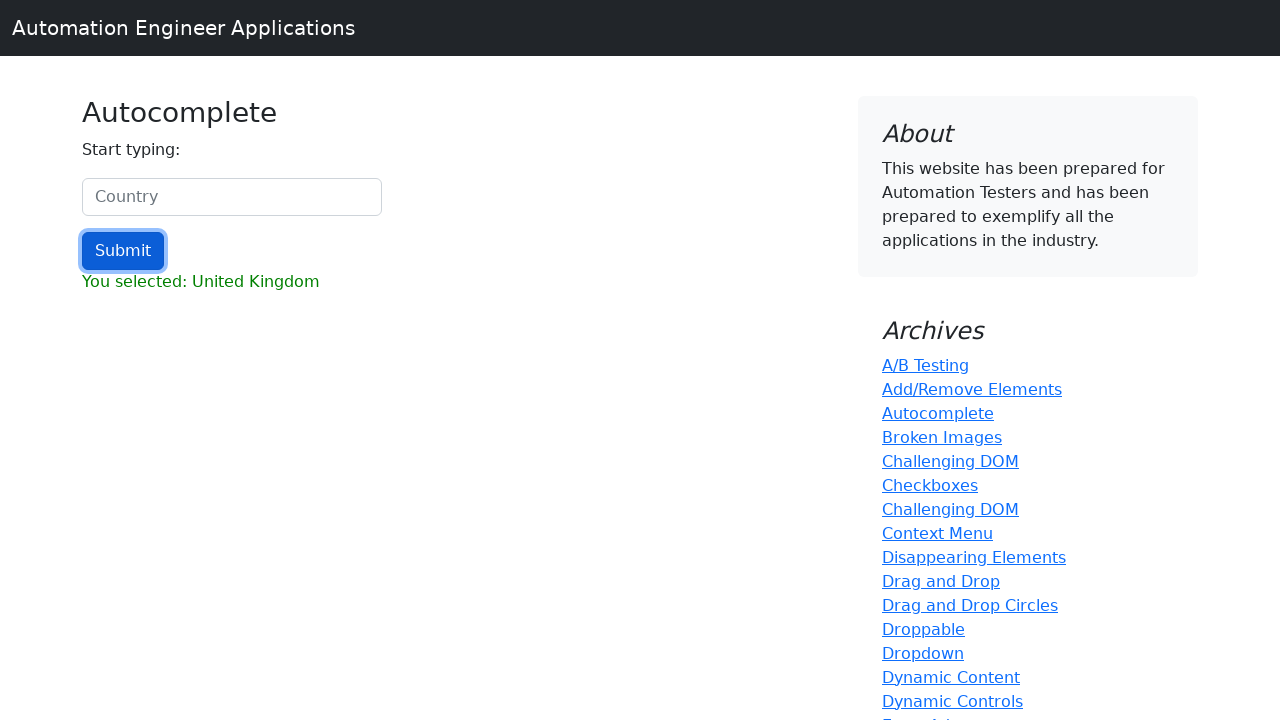

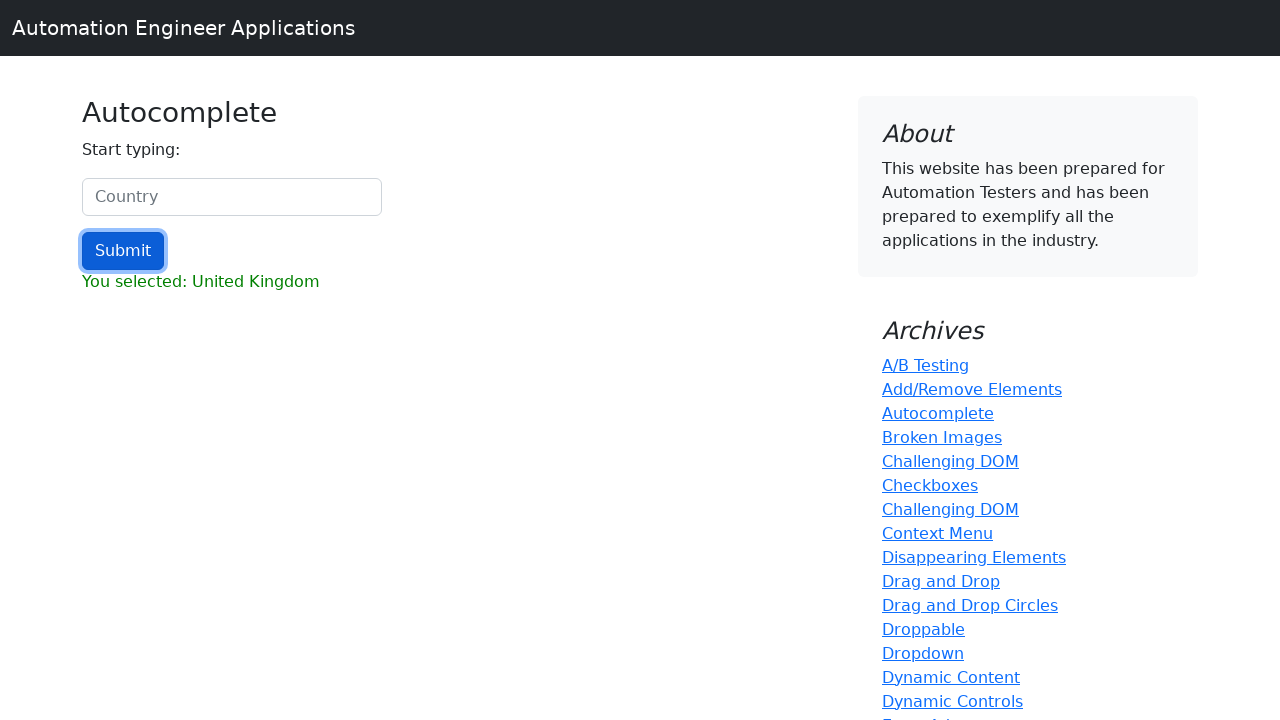